Tests that entered text is trimmed when saving an edited todo item

Starting URL: https://demo.playwright.dev/todomvc

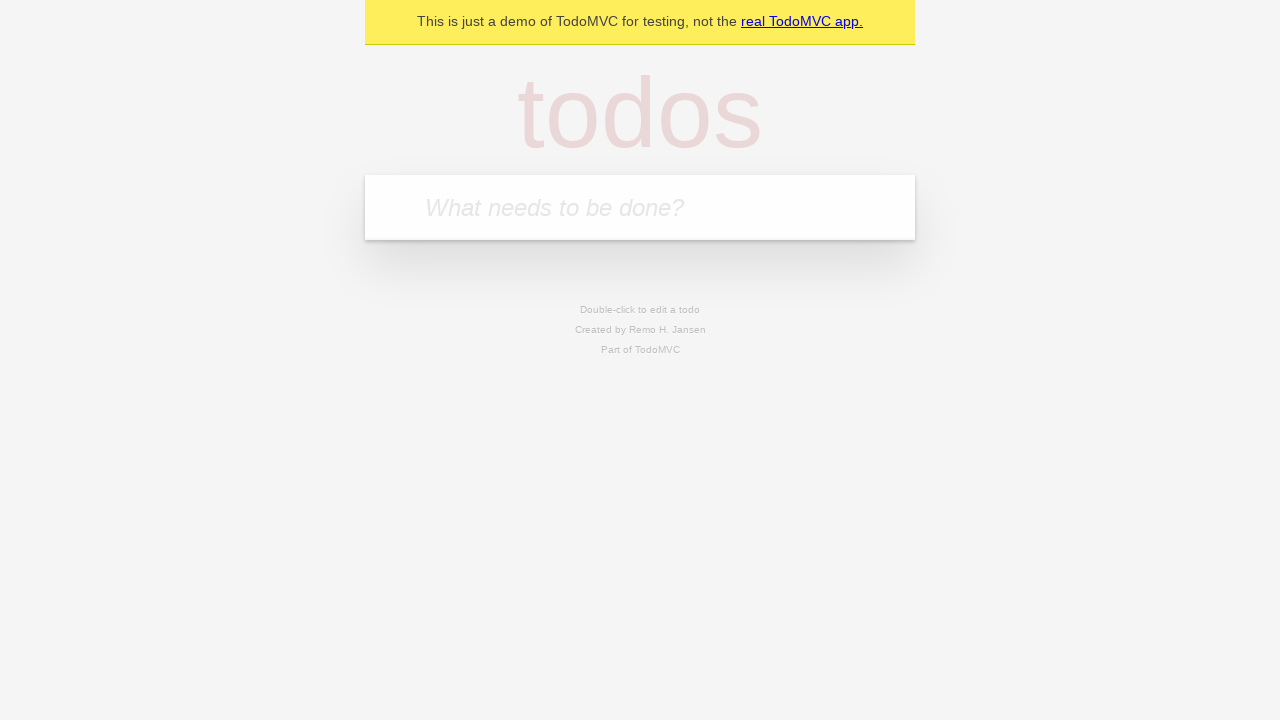

Filled input field with 'buy some cheese' on internal:attr=[placeholder="What needs to be done?"i]
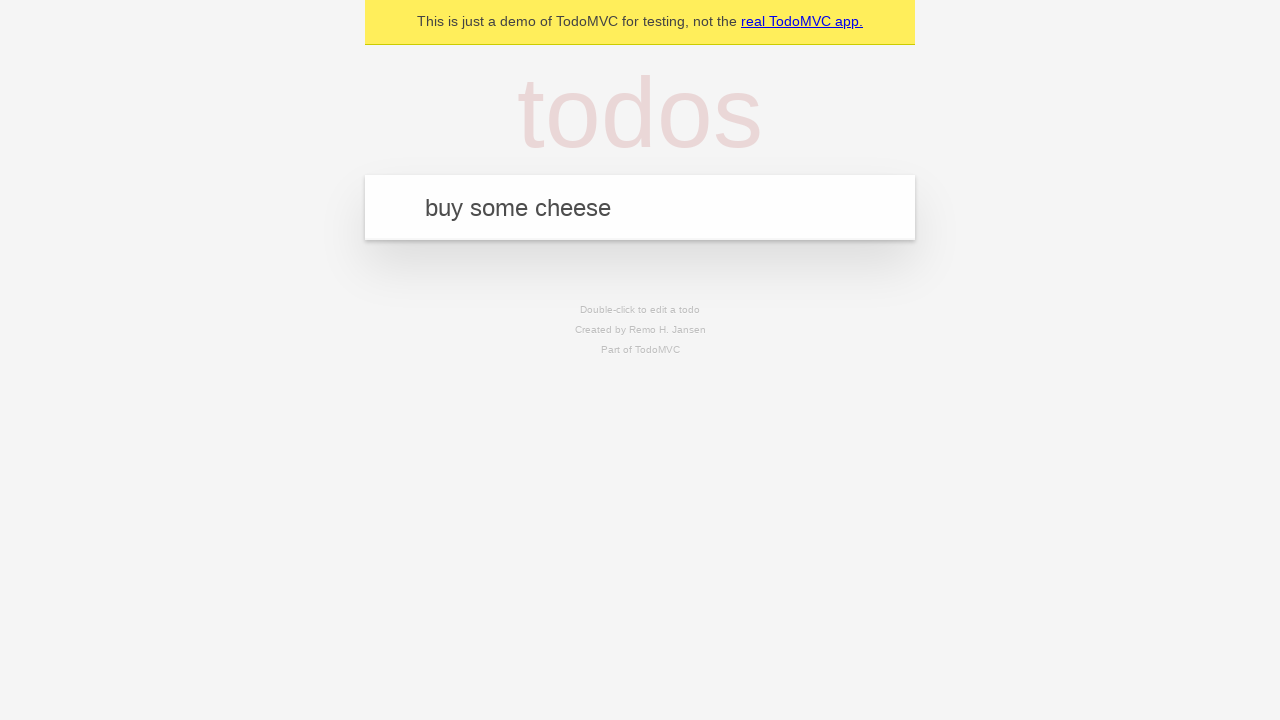

Pressed Enter to create first todo on internal:attr=[placeholder="What needs to be done?"i]
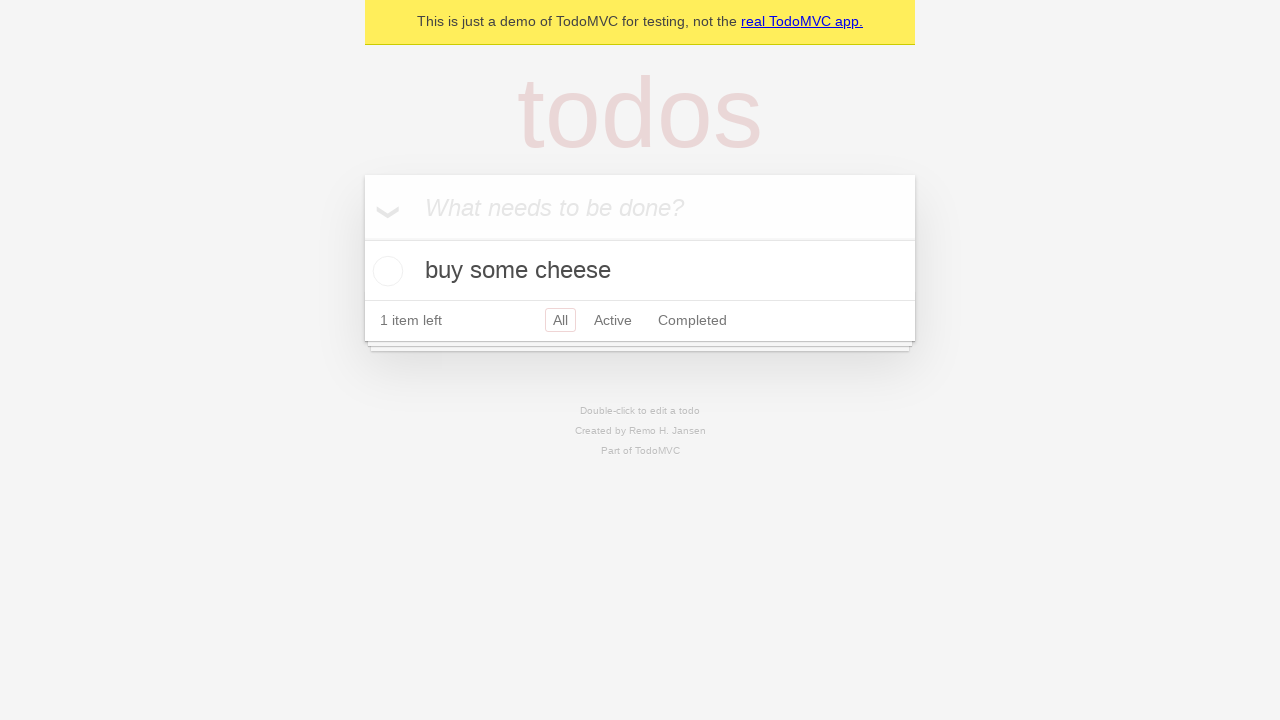

Filled input field with 'feed the cat' on internal:attr=[placeholder="What needs to be done?"i]
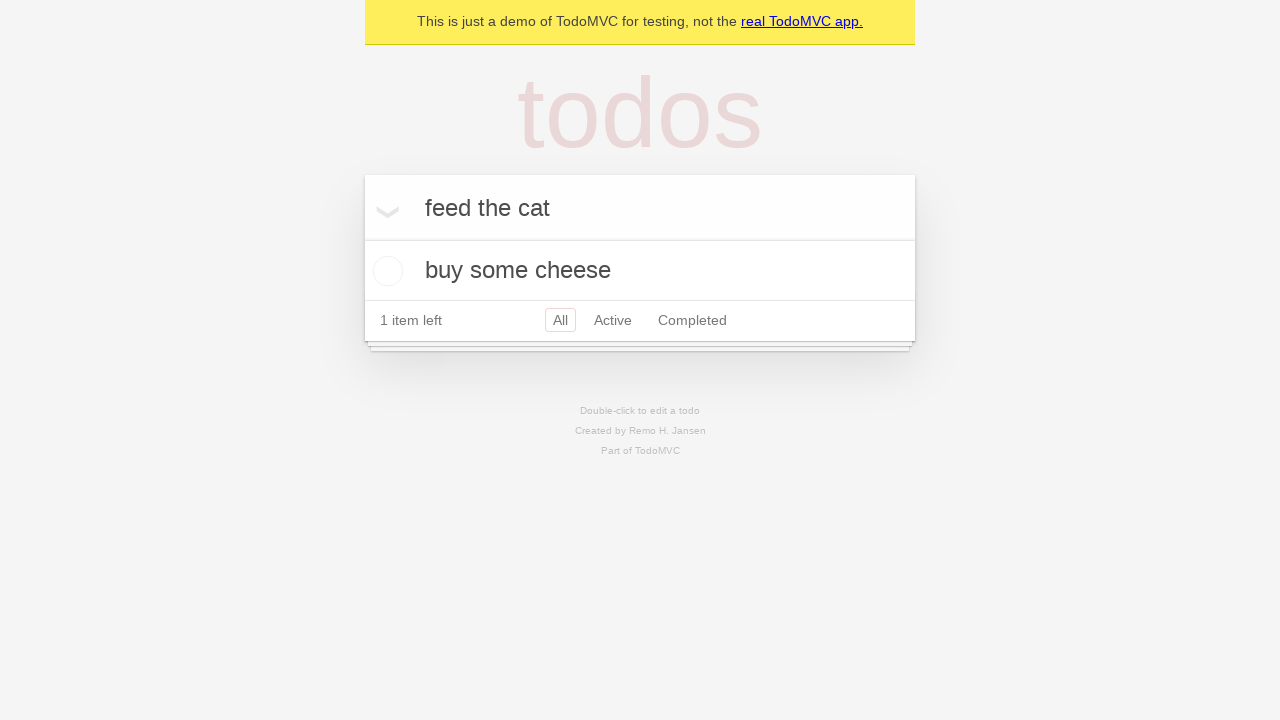

Pressed Enter to create second todo on internal:attr=[placeholder="What needs to be done?"i]
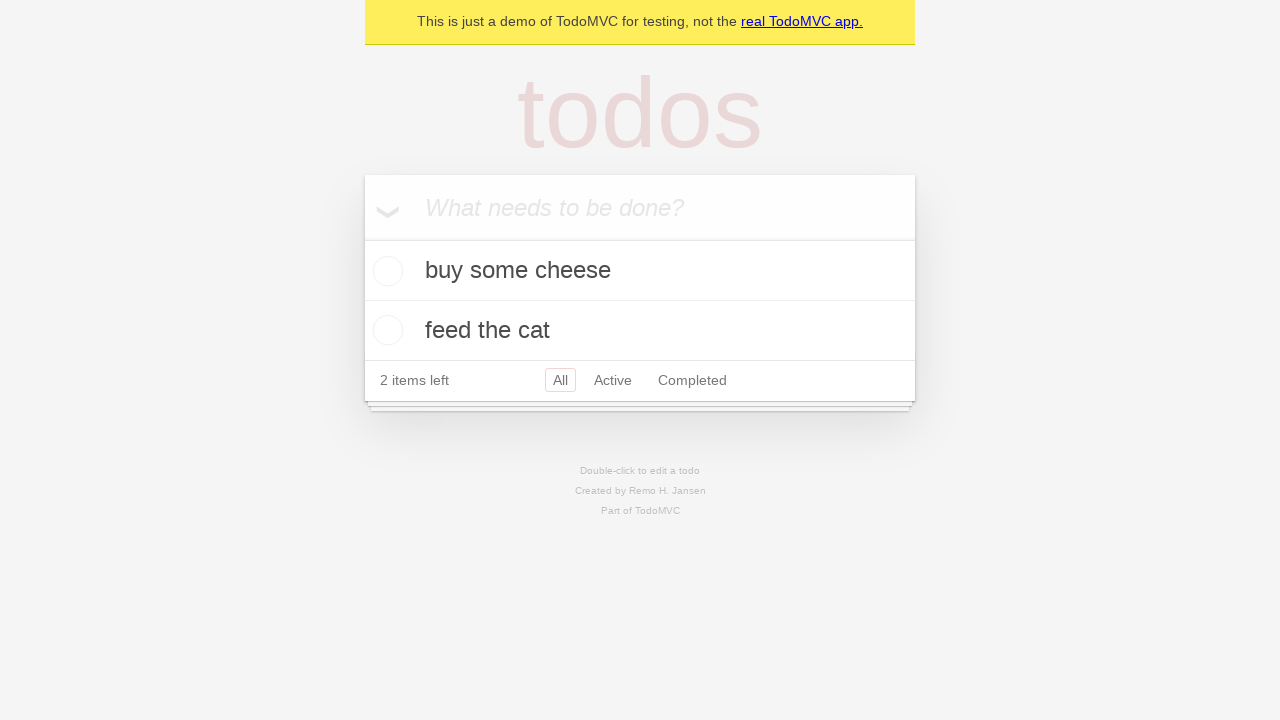

Filled input field with 'book a doctors appointment' on internal:attr=[placeholder="What needs to be done?"i]
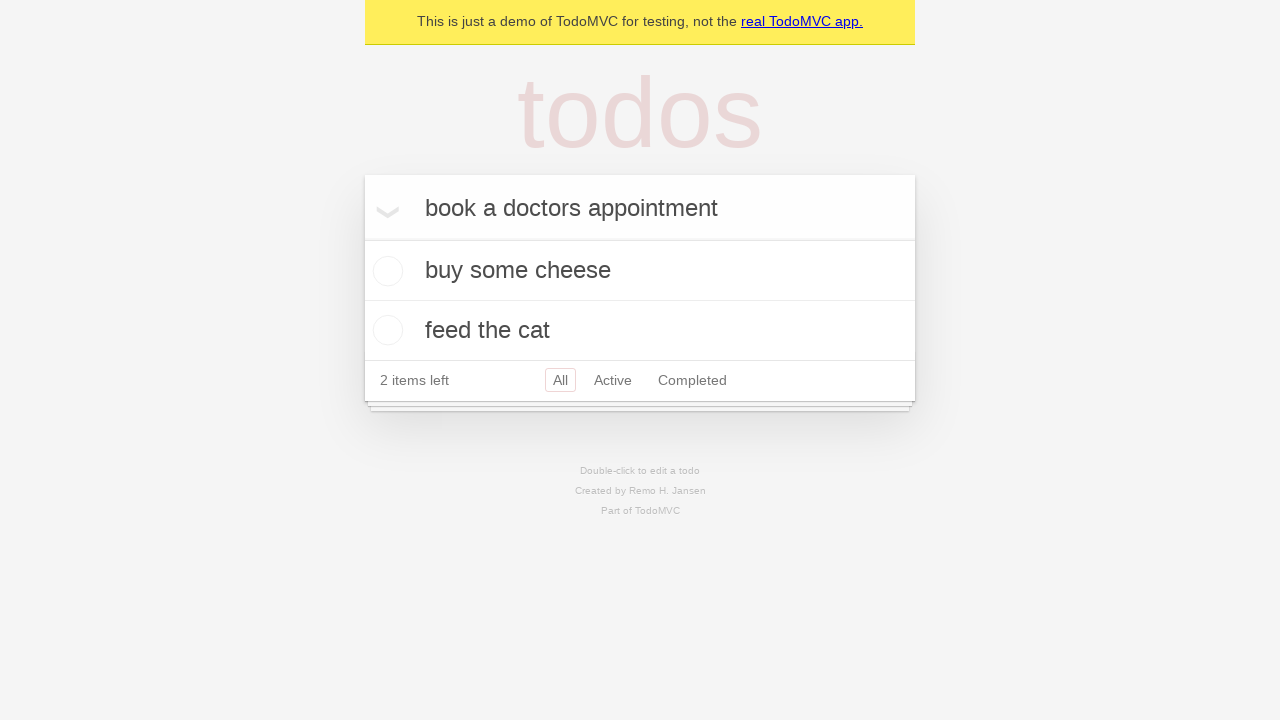

Pressed Enter to create third todo on internal:attr=[placeholder="What needs to be done?"i]
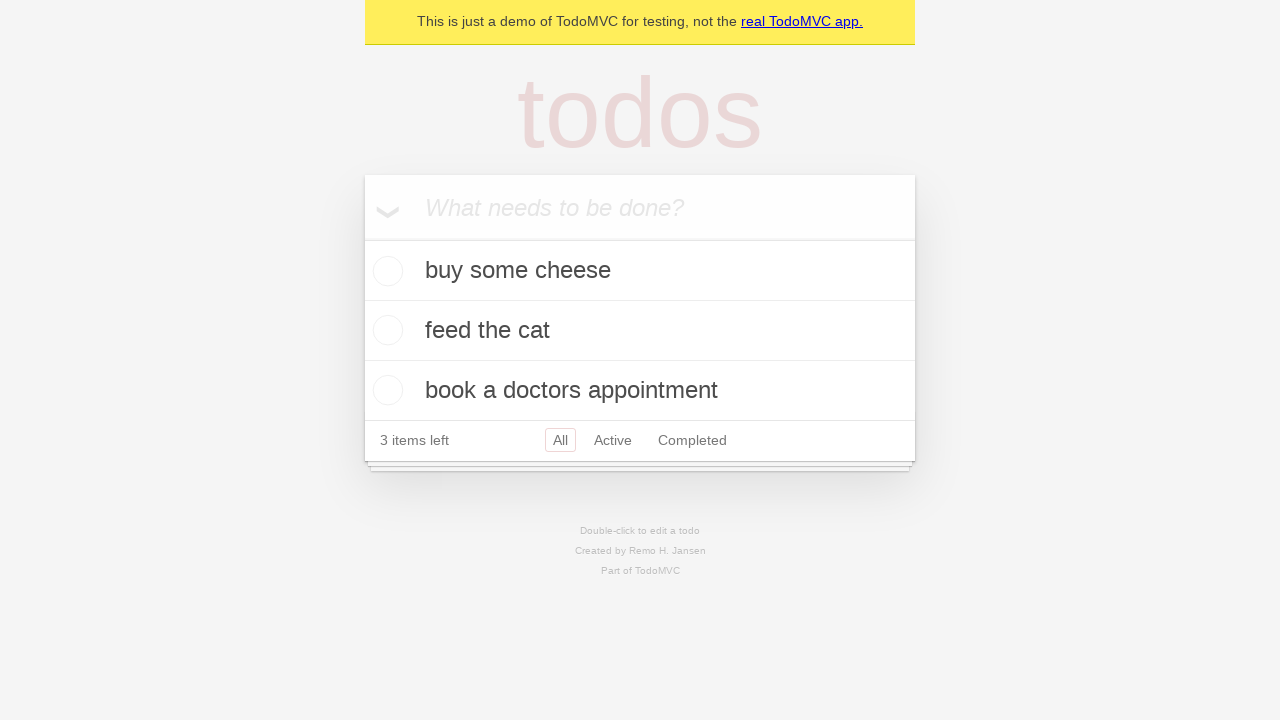

Double-clicked second todo item to enter edit mode at (640, 331) on [data-testid='todo-item'] >> nth=1
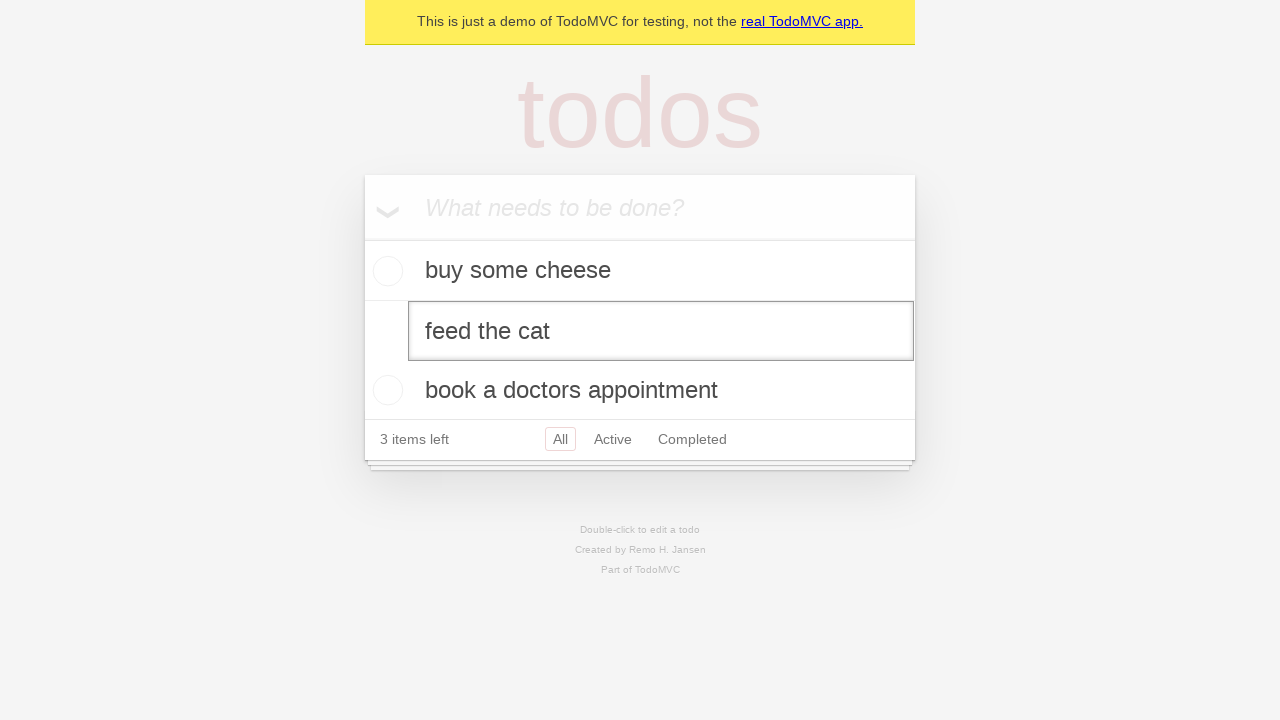

Filled edit field with text containing leading and trailing whitespace on [data-testid='todo-item'] >> nth=1 >> internal:role=textbox[name="Edit"i]
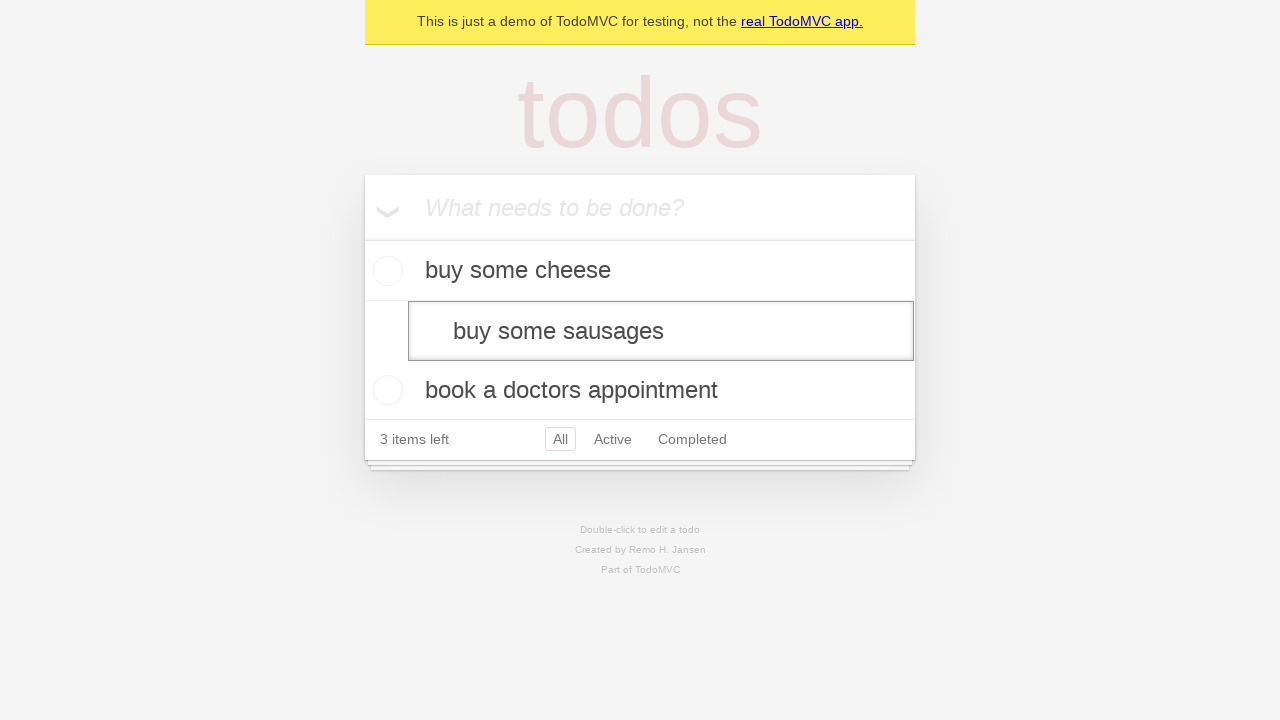

Pressed Enter to save edited todo with trimmed text on [data-testid='todo-item'] >> nth=1 >> internal:role=textbox[name="Edit"i]
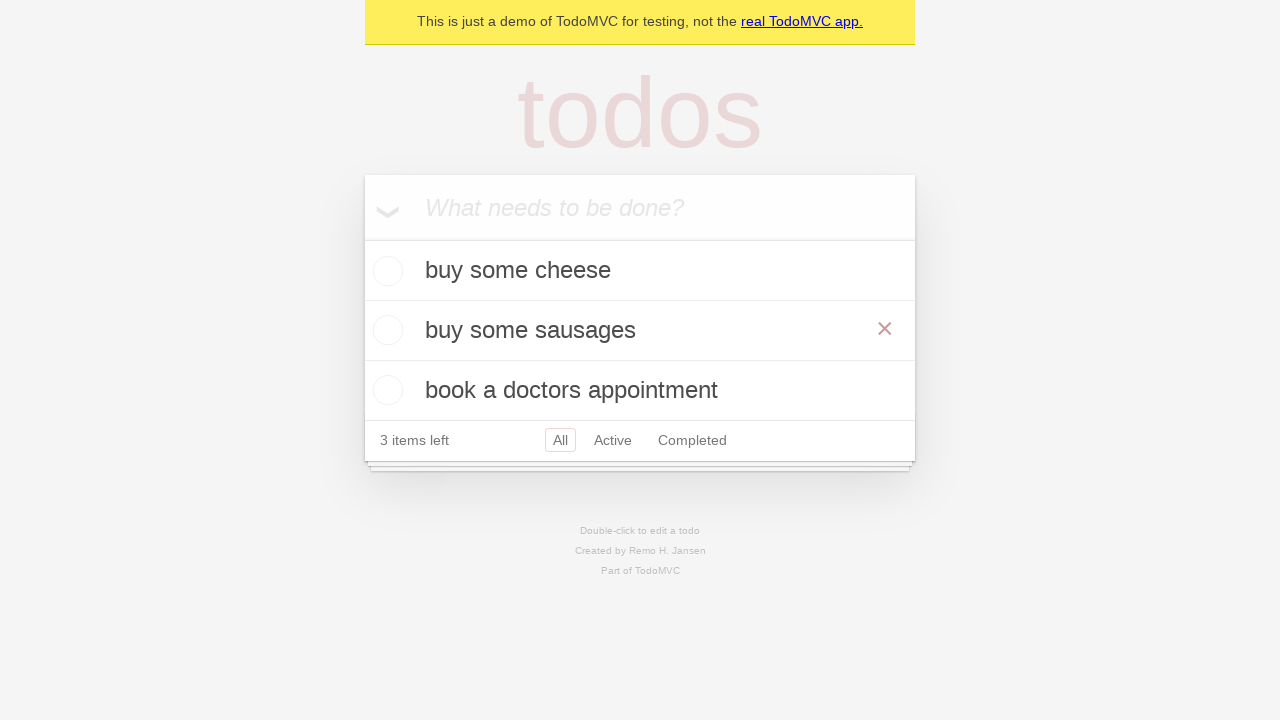

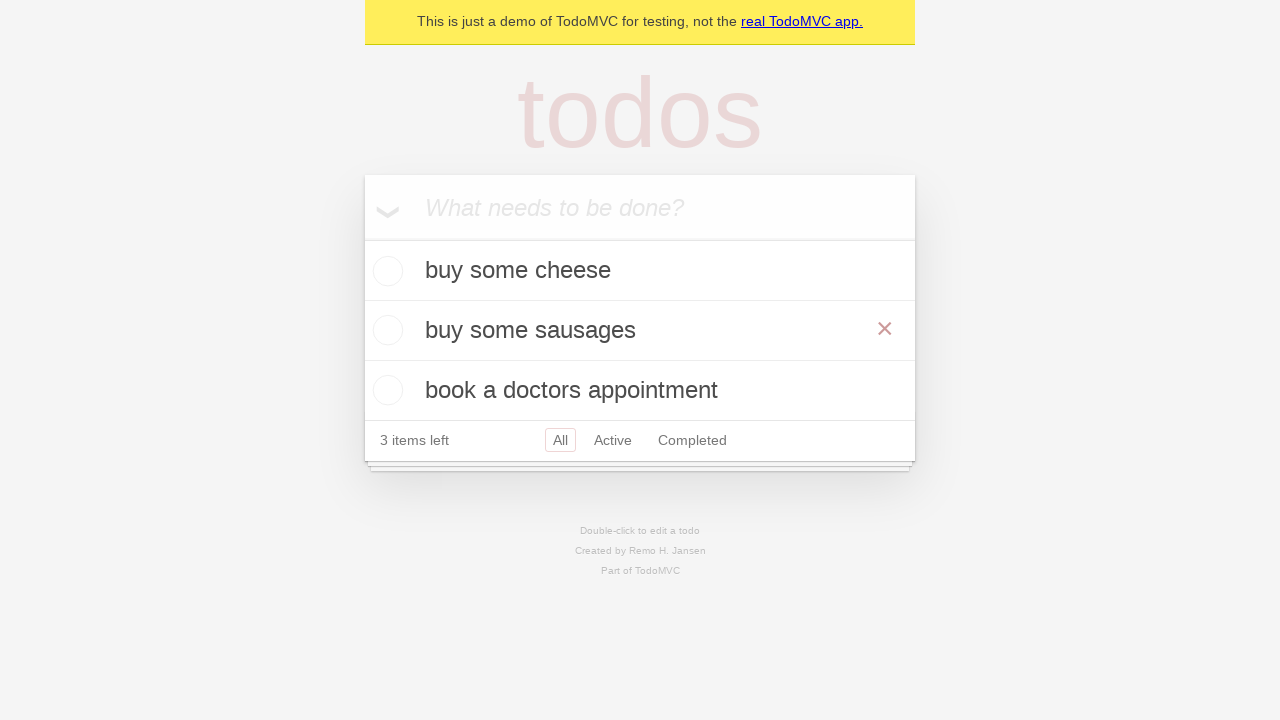